Interacts with a sample form by clicking on checkbox and radio button elements to demonstrate the difference between findElement and findElements

Starting URL: http://www.globalsqa.com/samplepagetest/

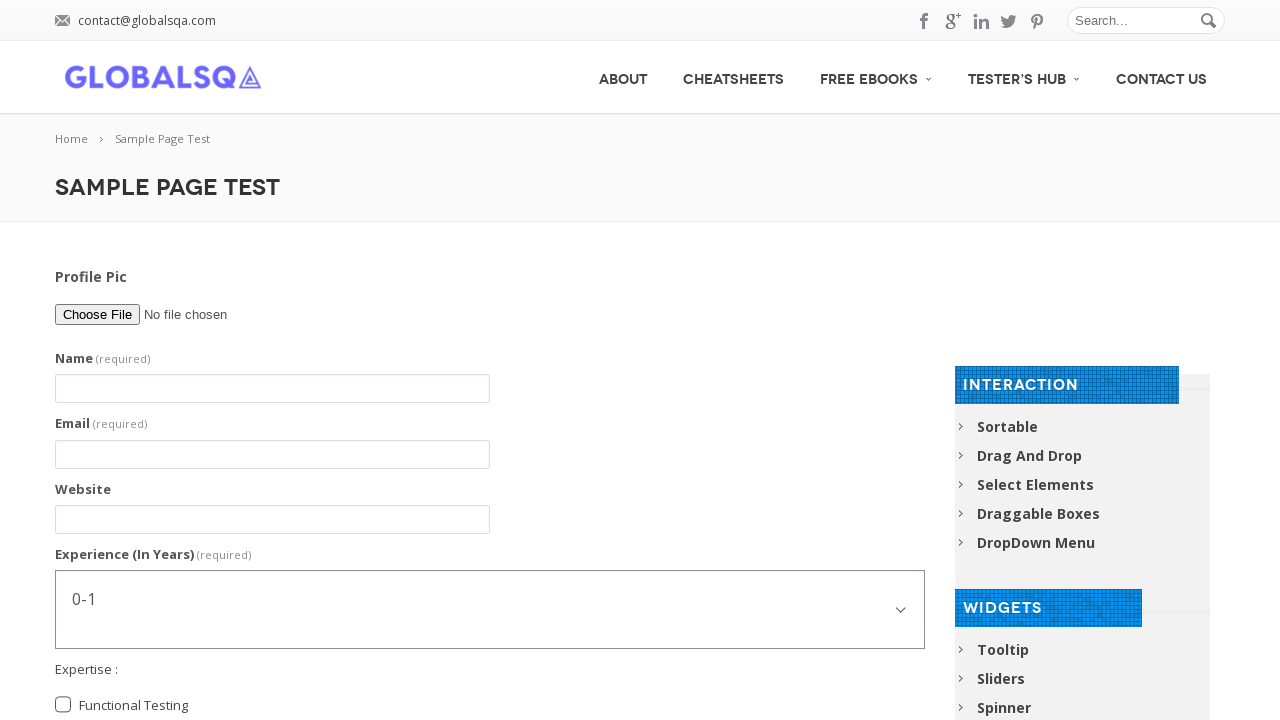

Clicked the first checkbox element at (134, 706) on xpath=//label[@class='grunion-checkbox-multiple-label checkbox-multiple']
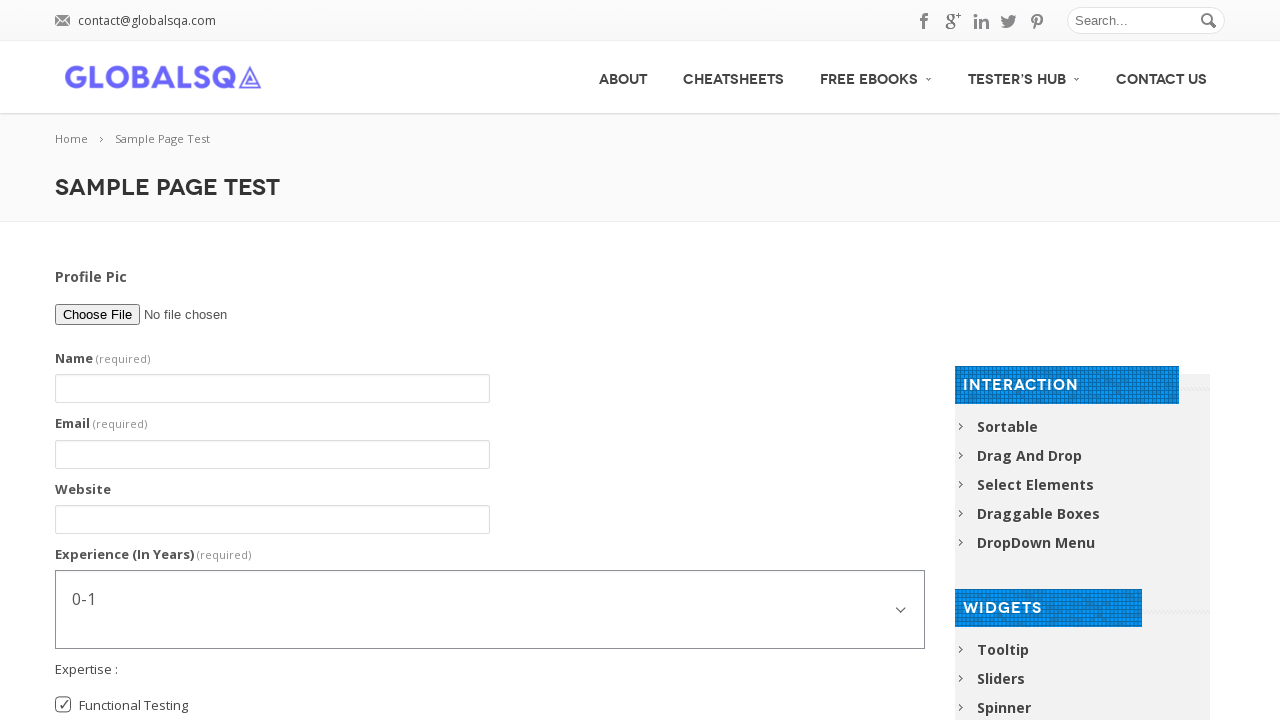

Located all radio button labels using findElements
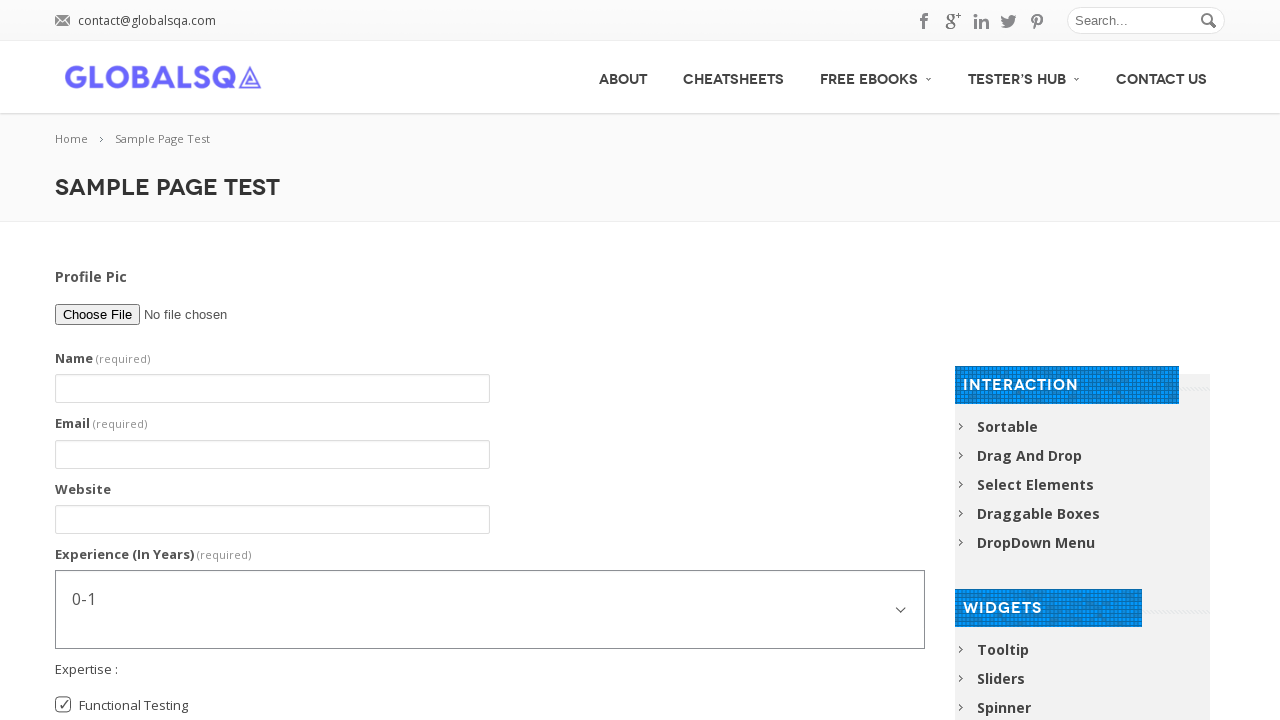

Located the Graduate radio button using findElement
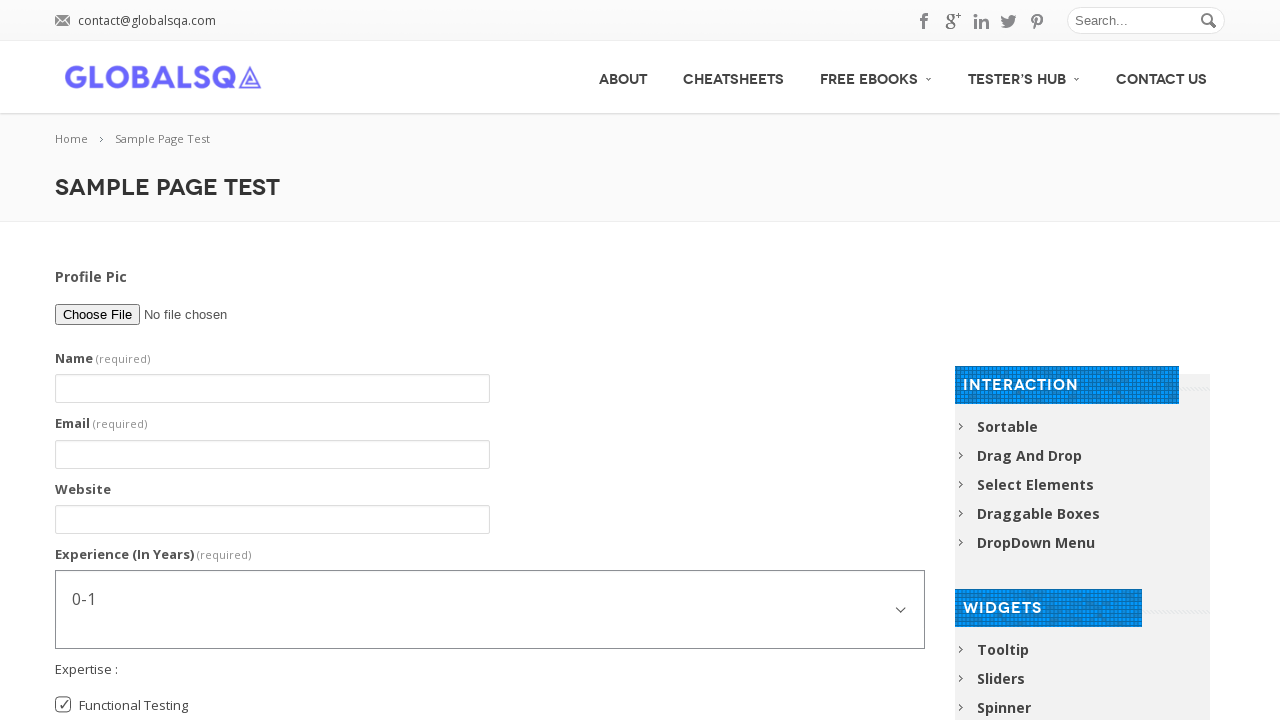

Clicked the Graduate radio button to select it at (63, 377) on xpath=//input[@value='Graduate']
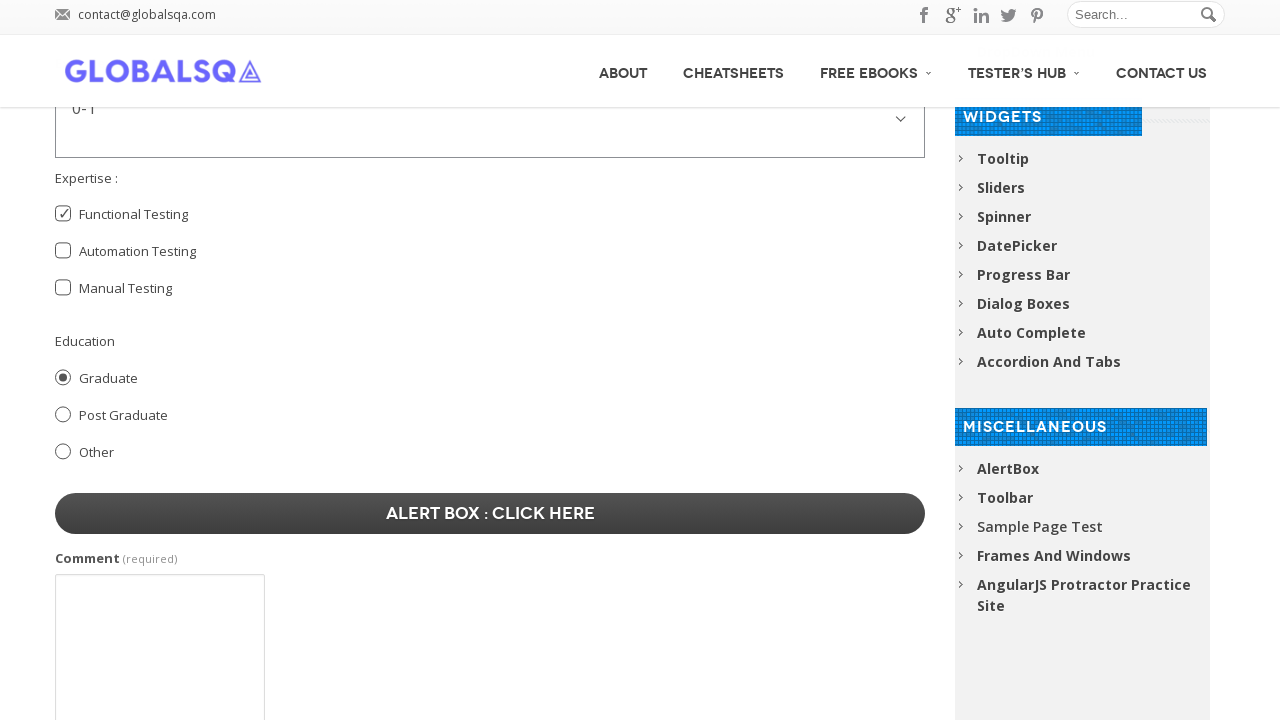

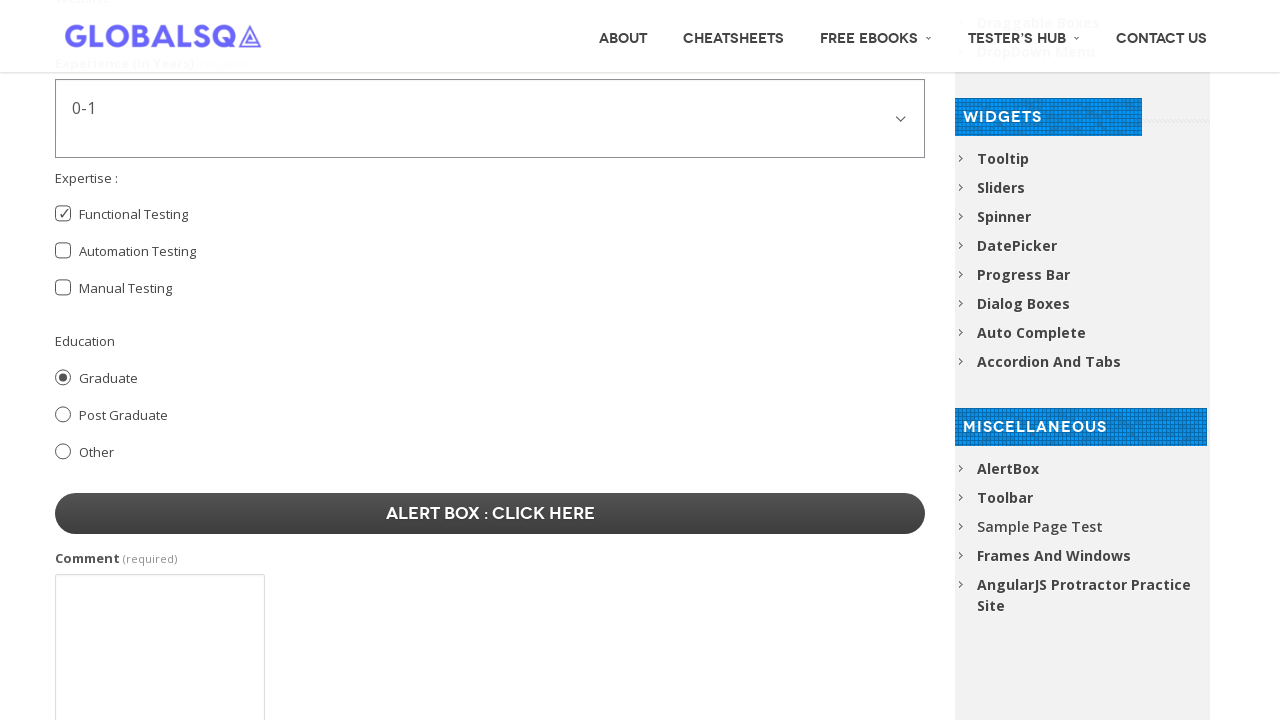